Tests accessing an iframe using frameLocator and verifying text content within frame1

Starting URL: https://demoqa.com/frames

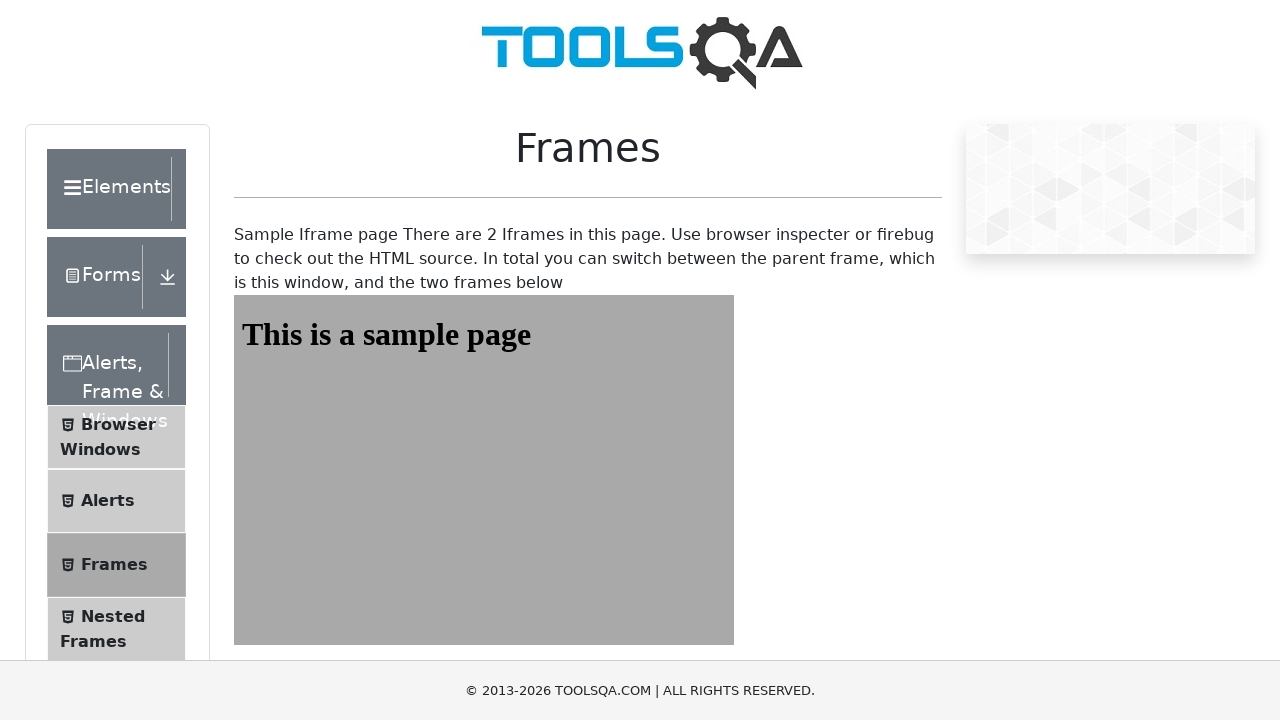

Navigated to https://demoqa.com/frames
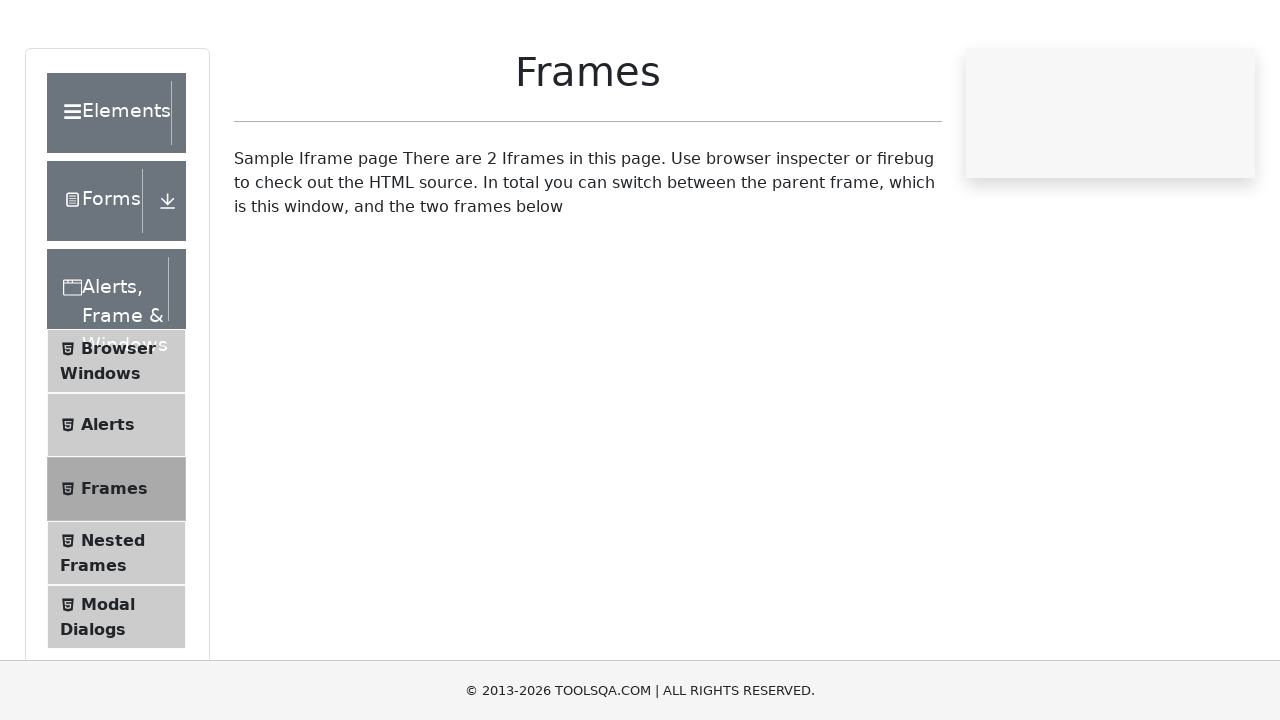

Located frame1 using frameLocator
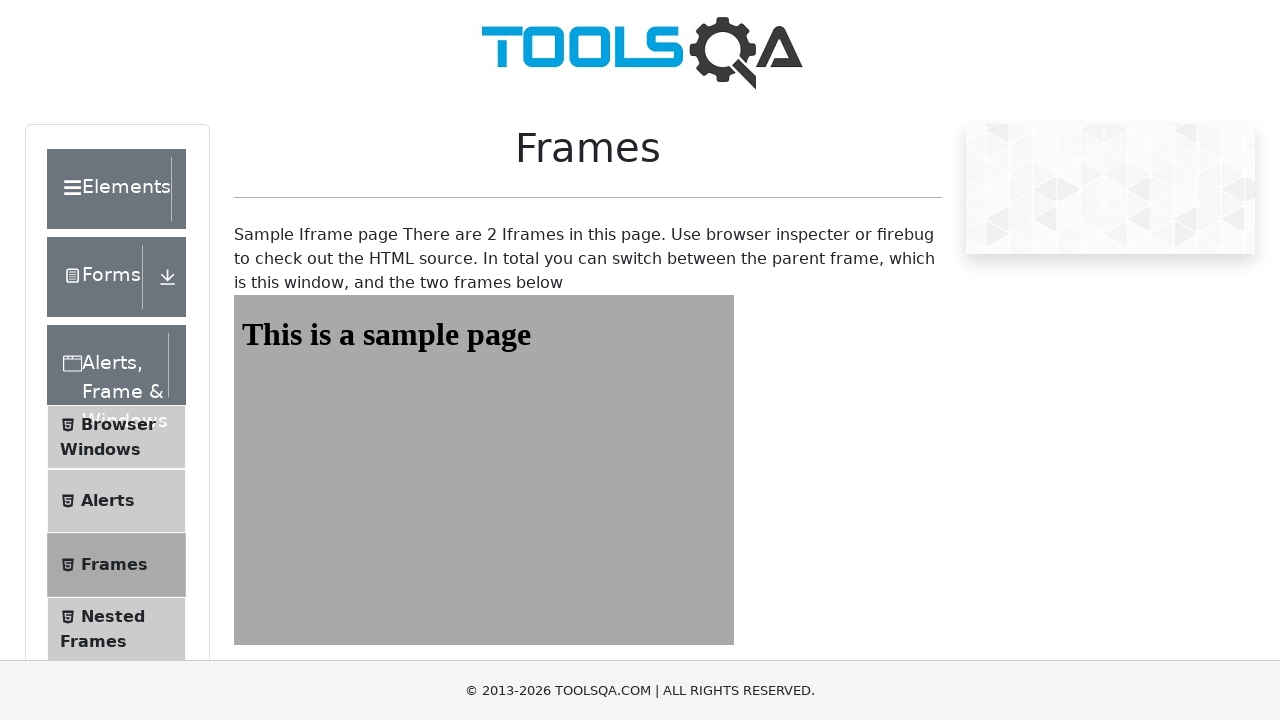

Retrieved text content from frame1: 'This is a sample page'
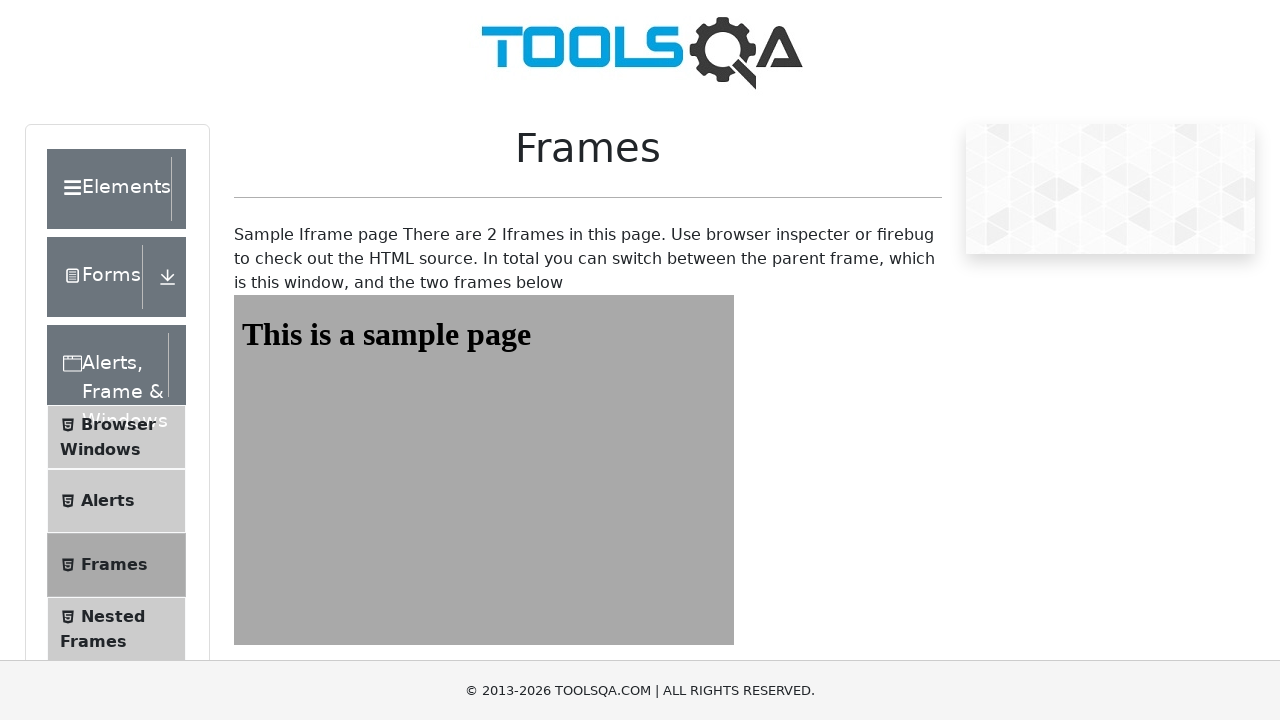

Verified text content matches 'This is a sample page'
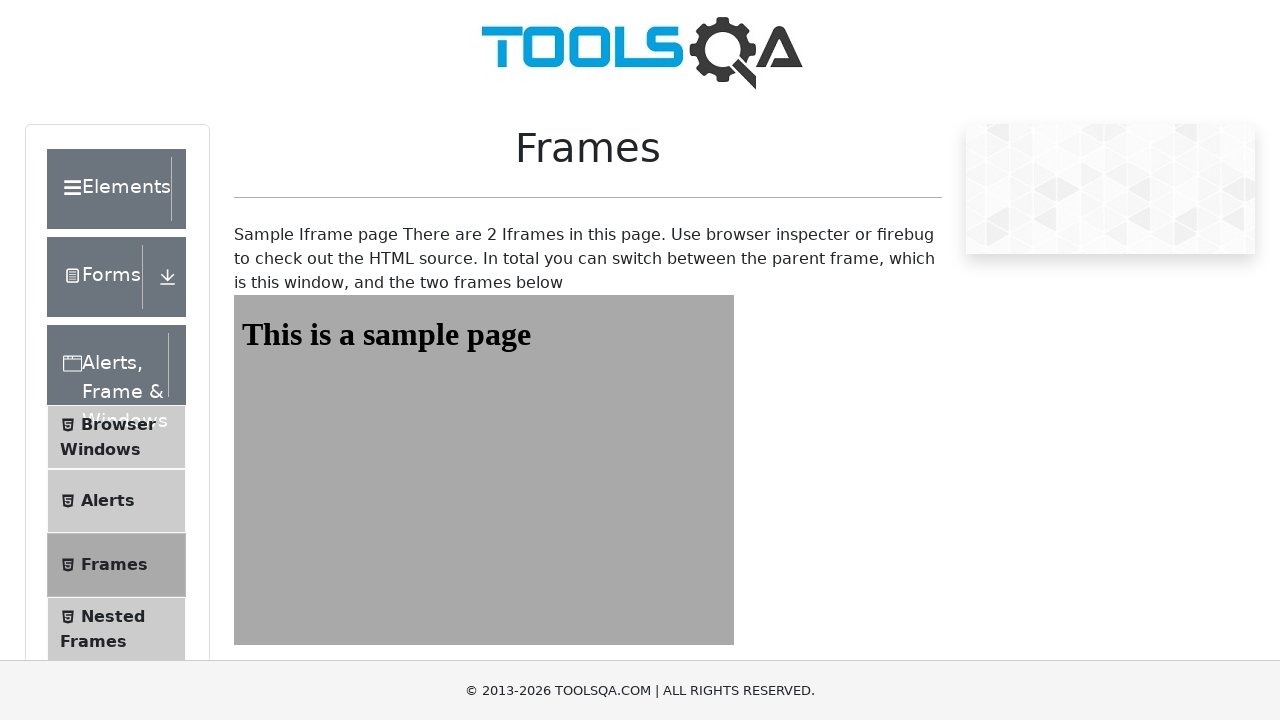

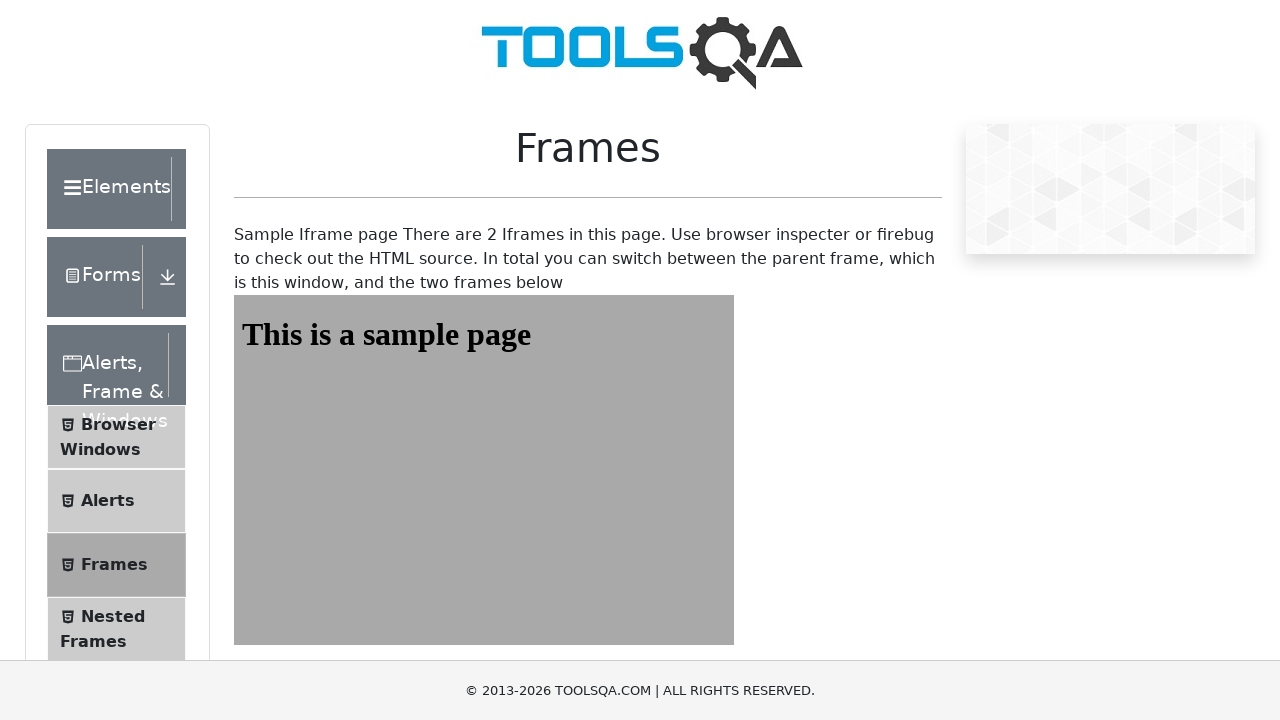